Tests browser URL navigation to different pages including the dynamic controls page

Starting URL: http://the-internet.herokuapp.com/dynamic_controls

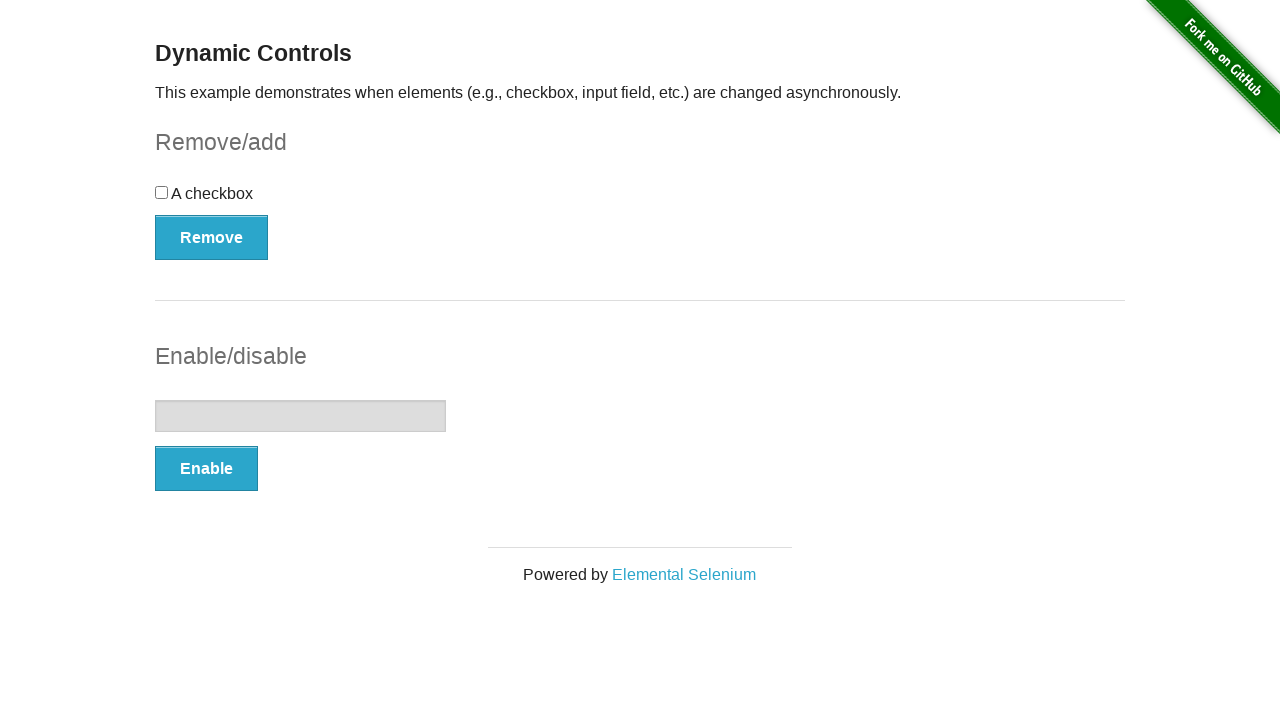

Navigated to base URL http://the-internet.herokuapp.com
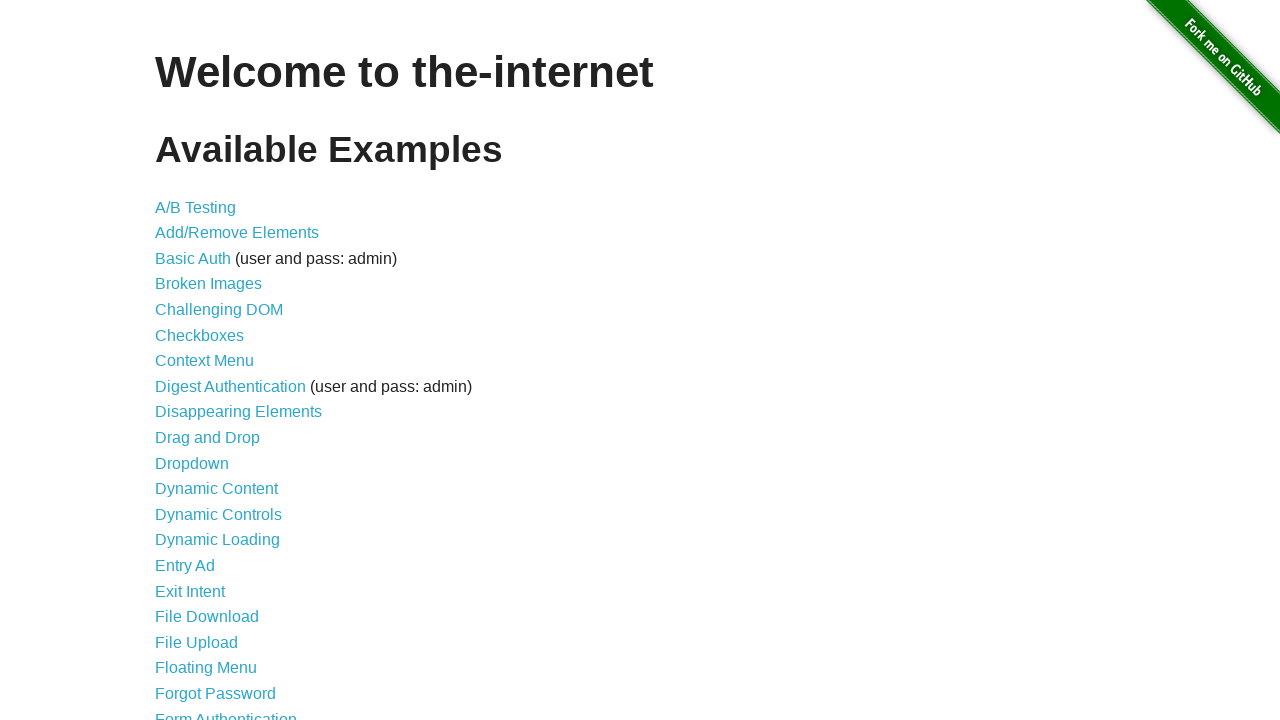

Navigated to dynamic controls page http://the-internet.herokuapp.com/dynamic_controls
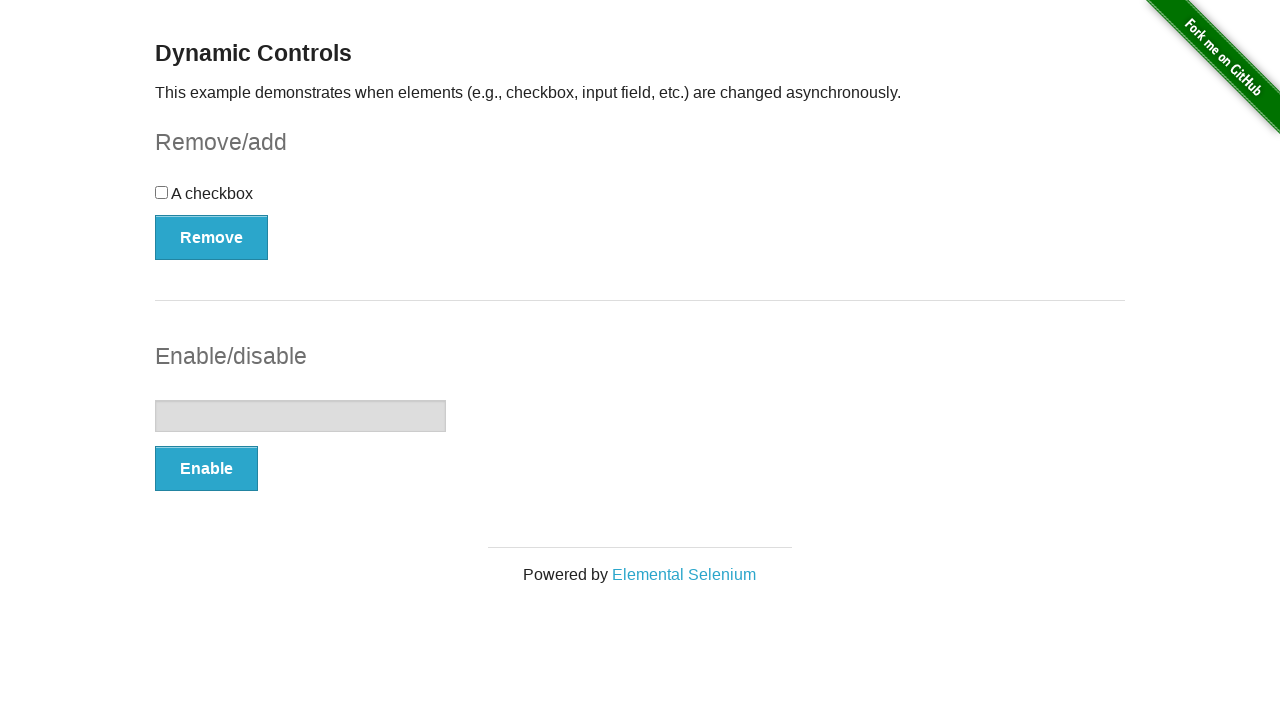

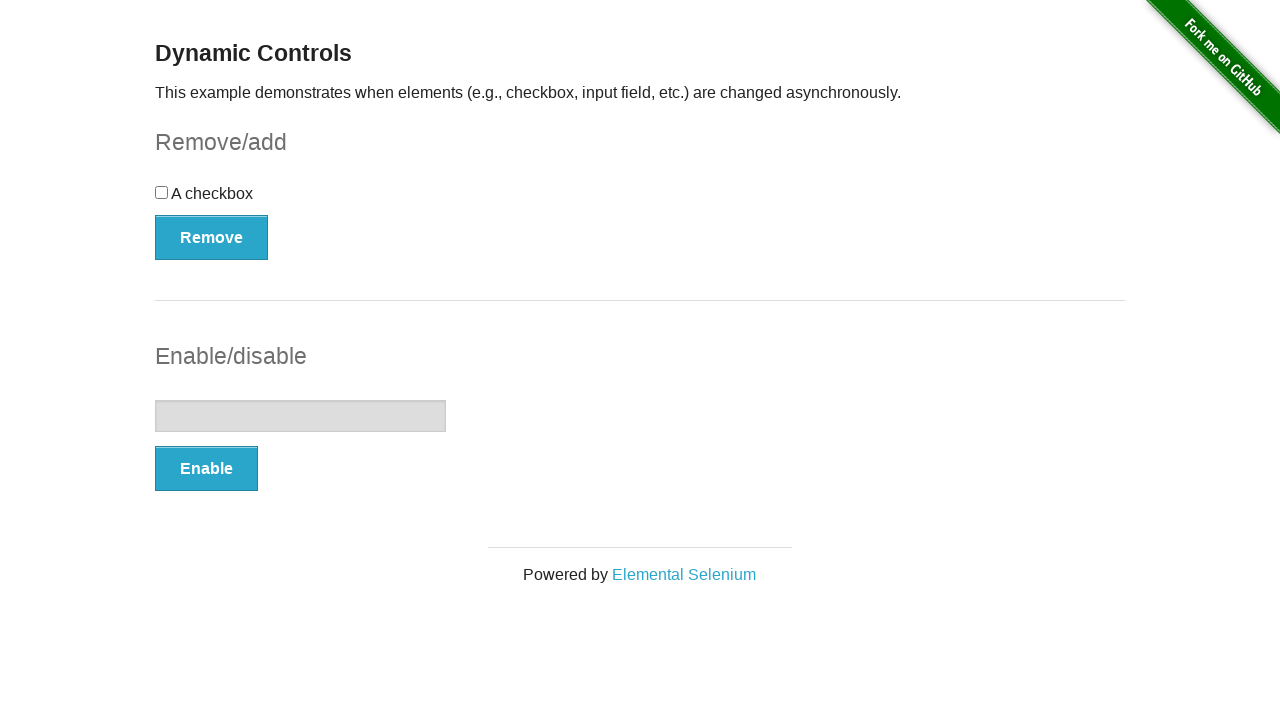